Tests e-commerce site by searching for products containing "ca", verifying search results count, and adding specific items to cart

Starting URL: https://rahulshettyacademy.com/seleniumPractise/#/

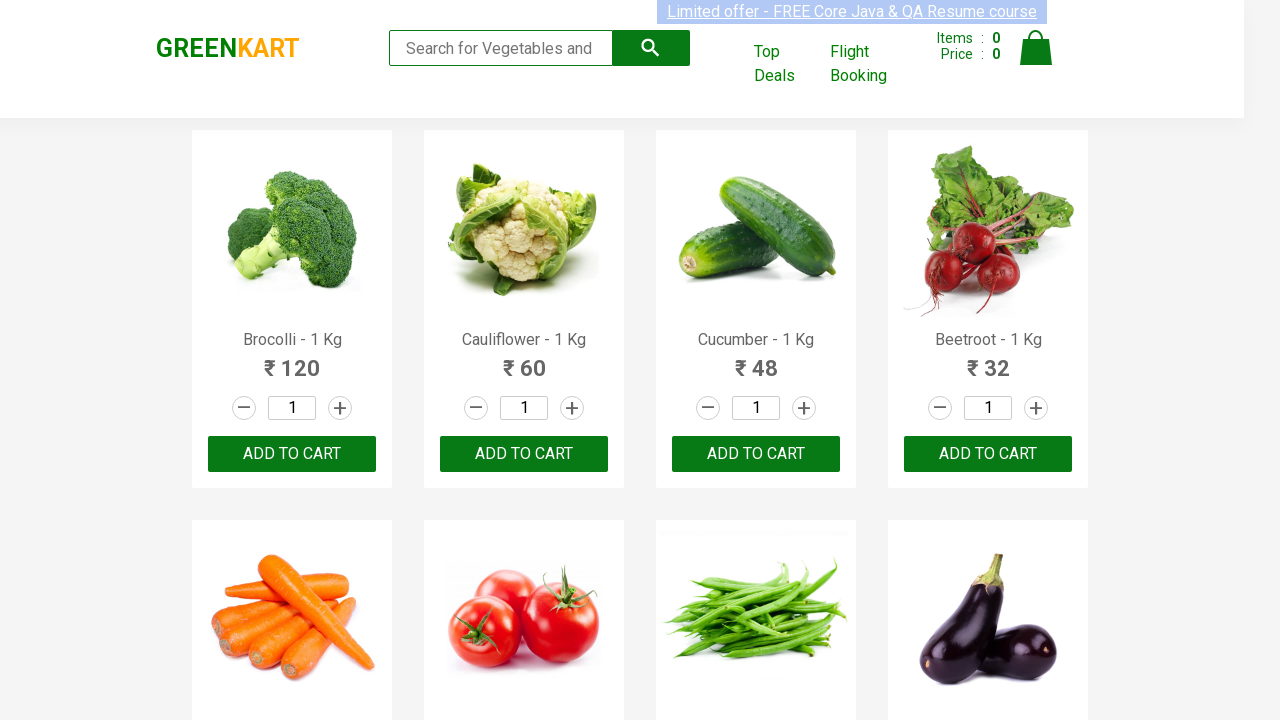

Filled search field with 'ca' on .search-keyword
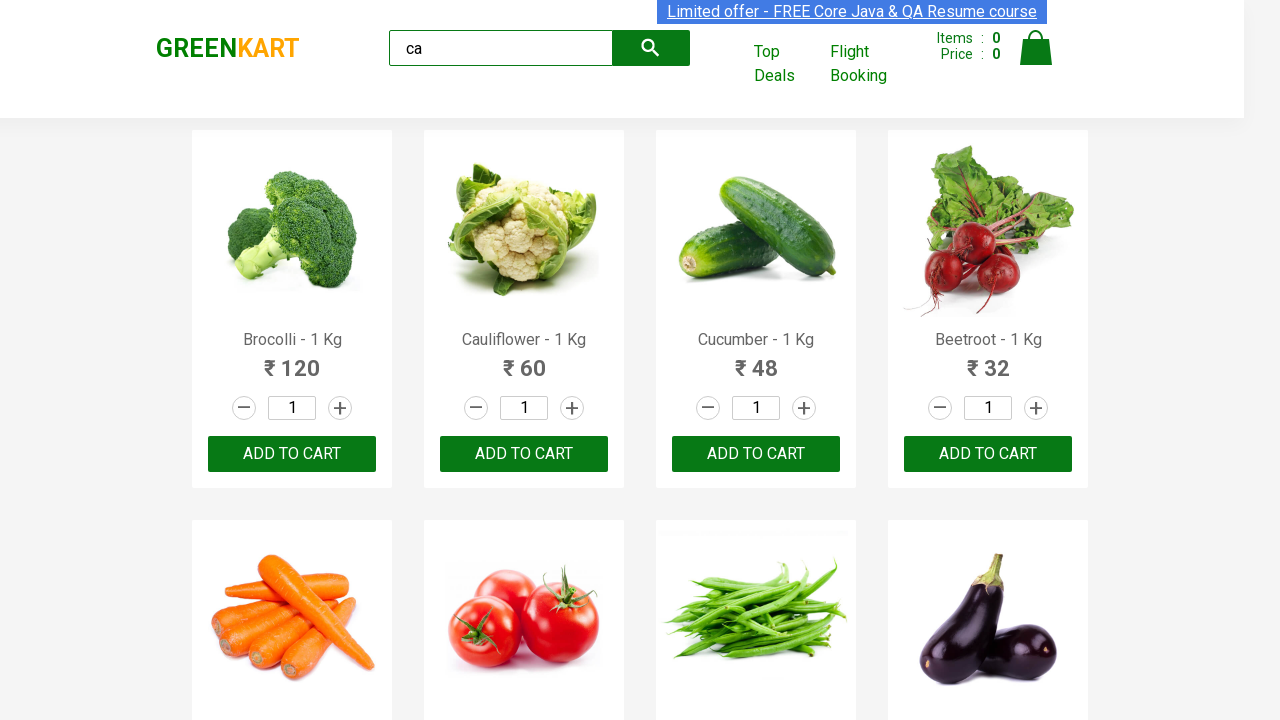

Waited 2 seconds for products to filter
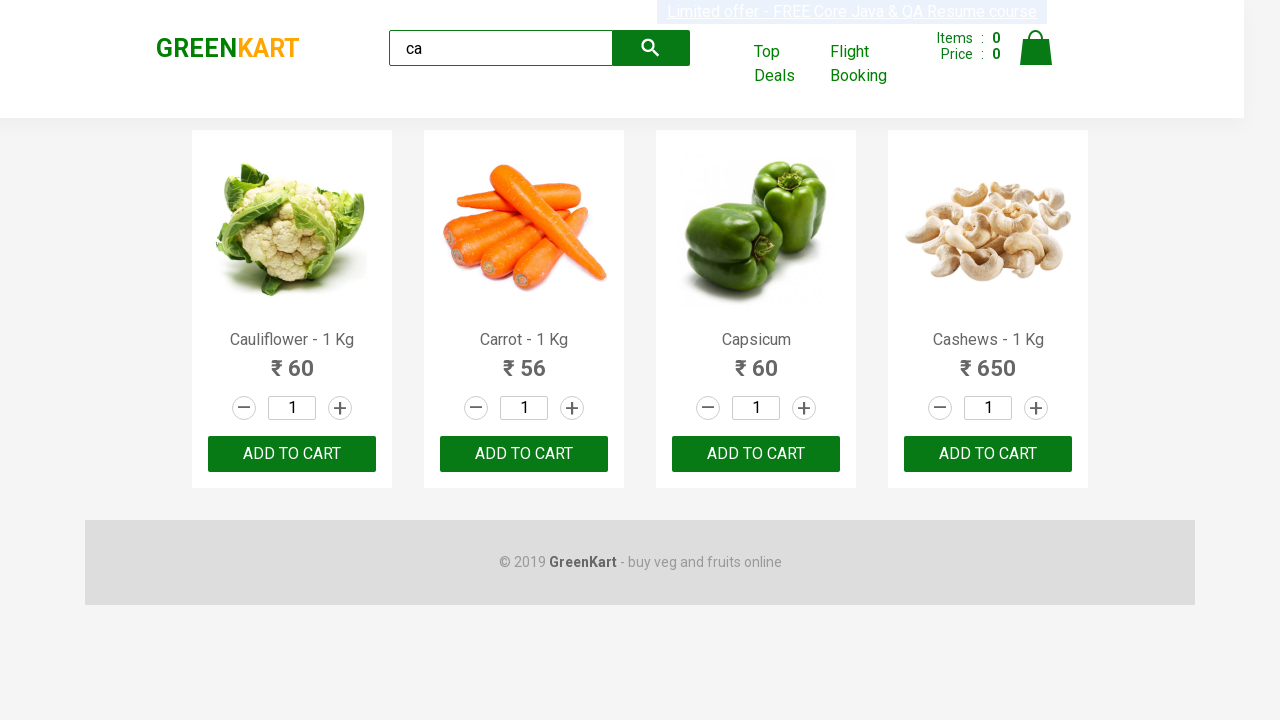

Verified 4 products are visible in search results
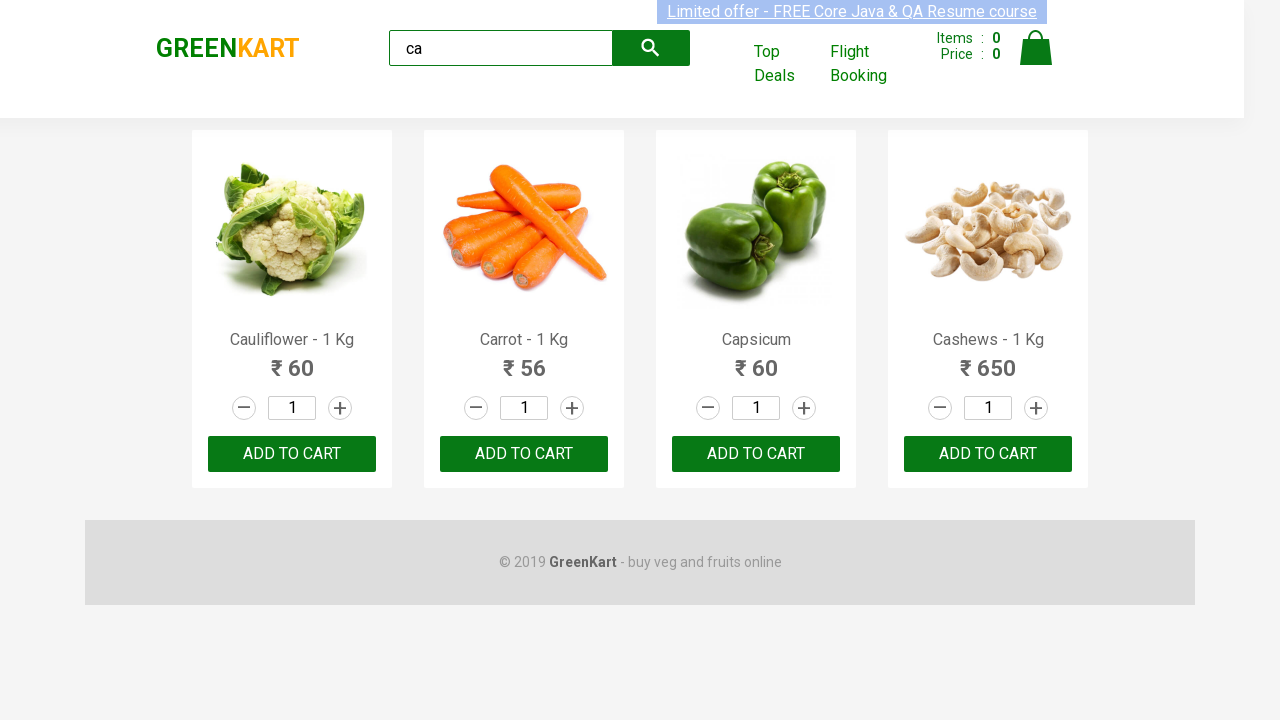

Added third product to cart at (756, 454) on .products .product >> nth=2 >> button:has-text("ADD TO CART")
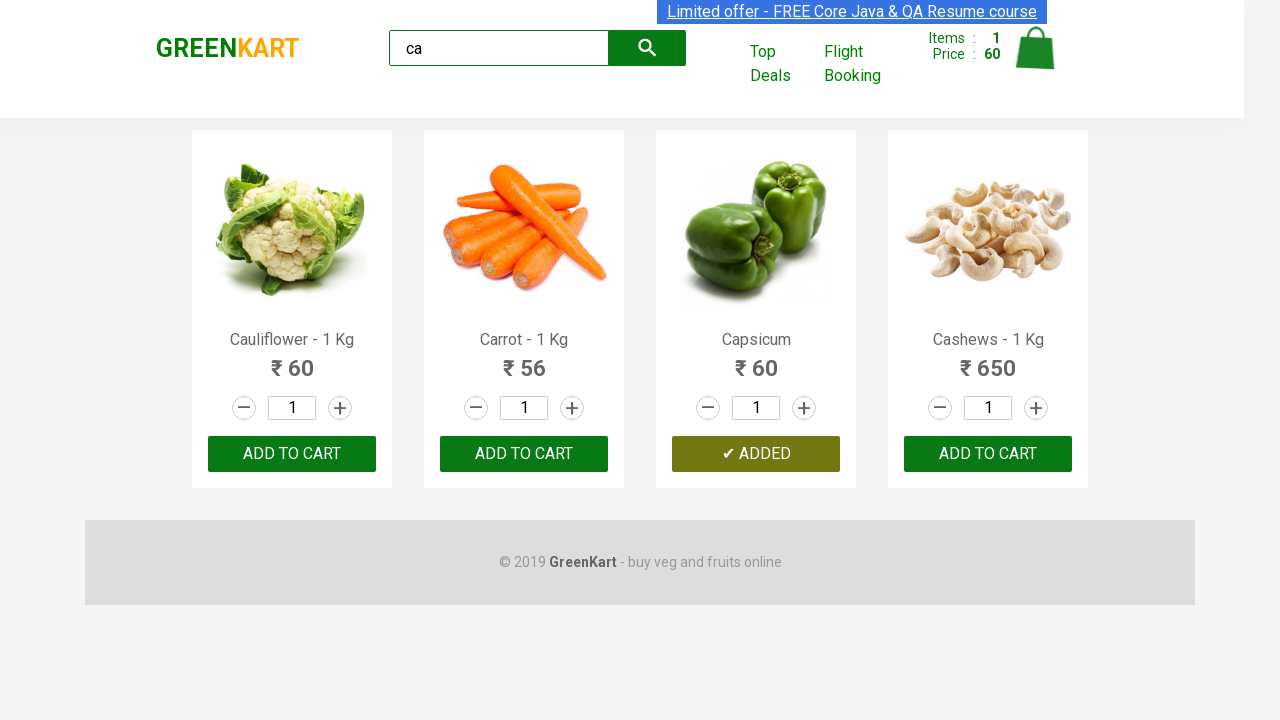

Added Cashews product to cart at (988, 454) on .products .product >> nth=3 >> button
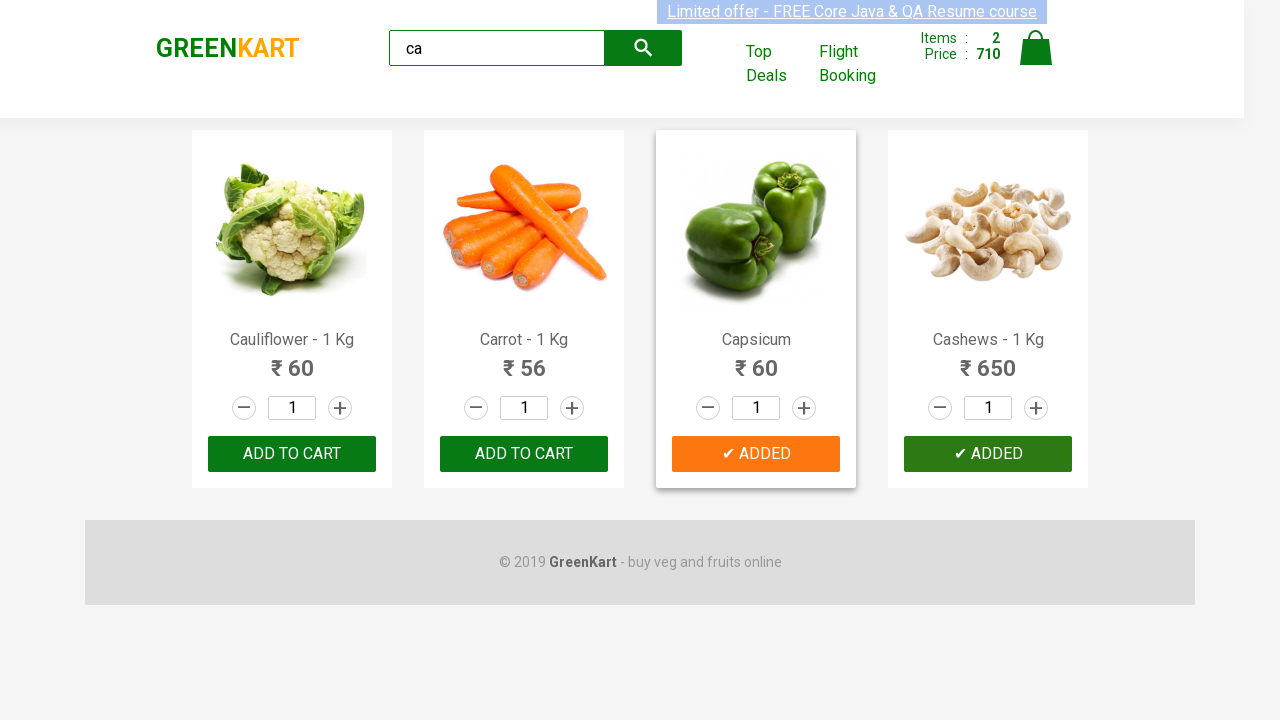

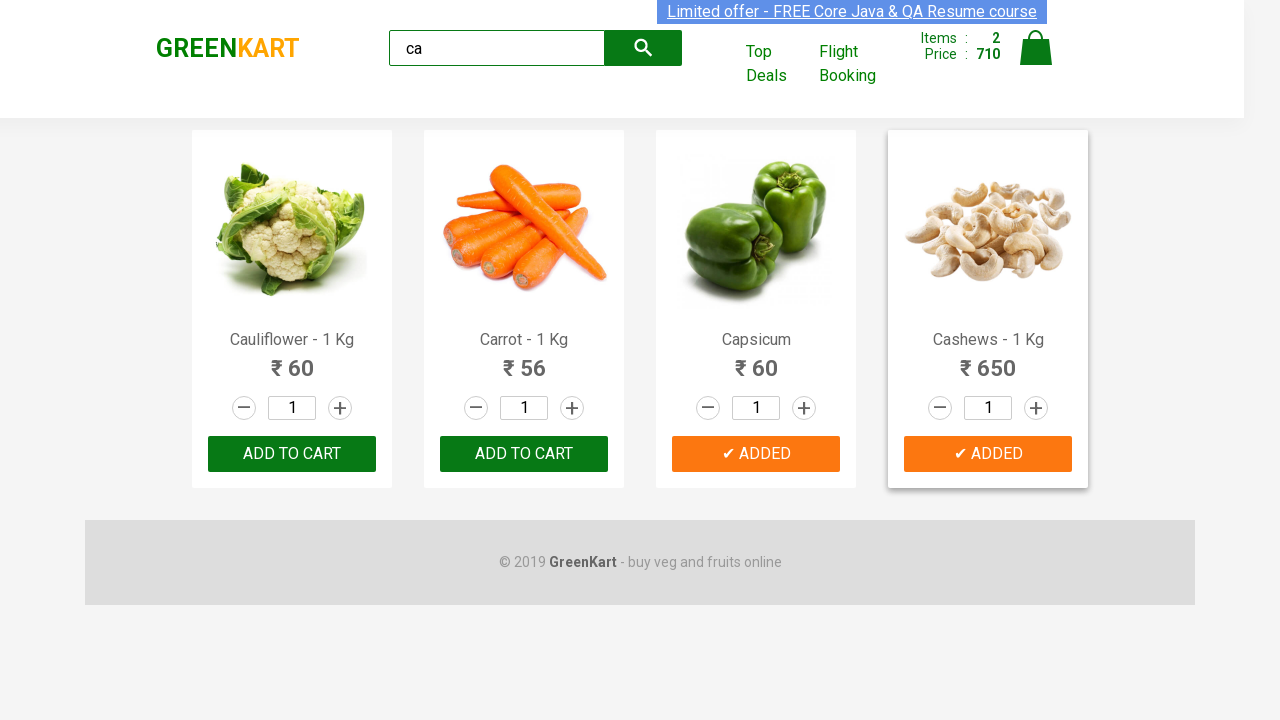